Navigates to a reservation application page and clicks the "go to next" button to proceed to the next step of the reservation process.

Starting URL: http://example.selenium.jp/reserveApp/

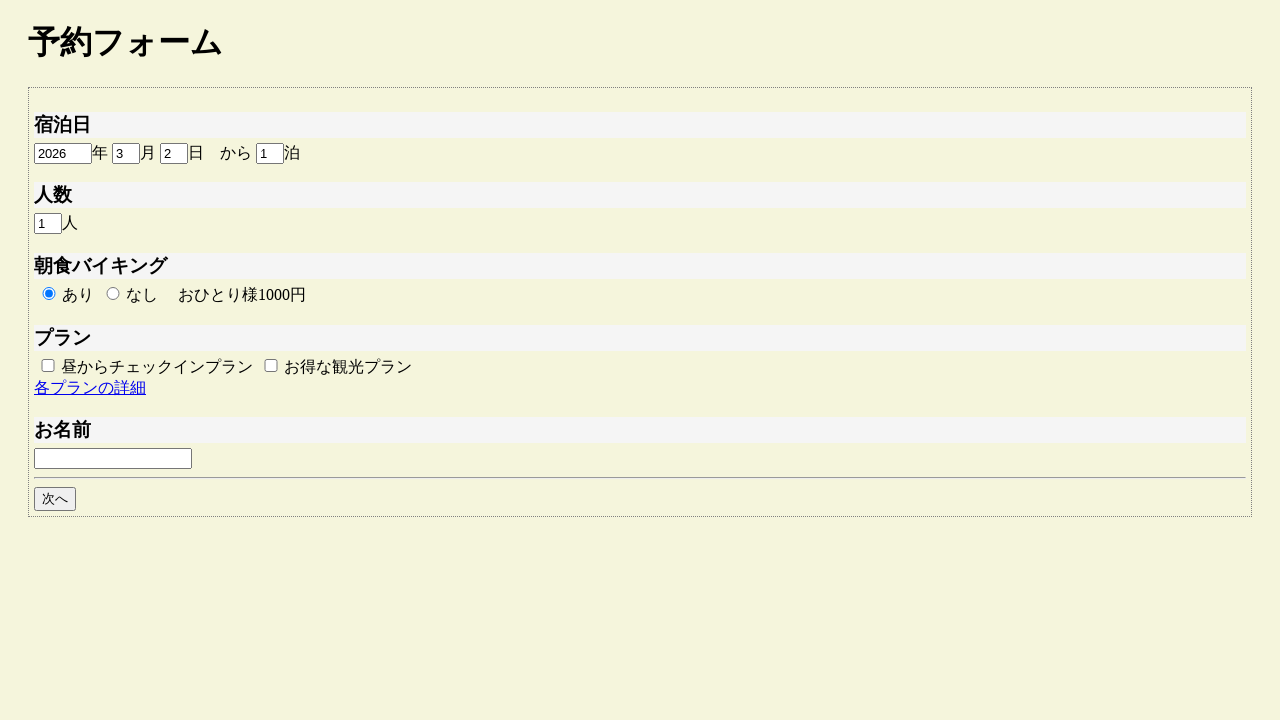

Navigated to reservation application page
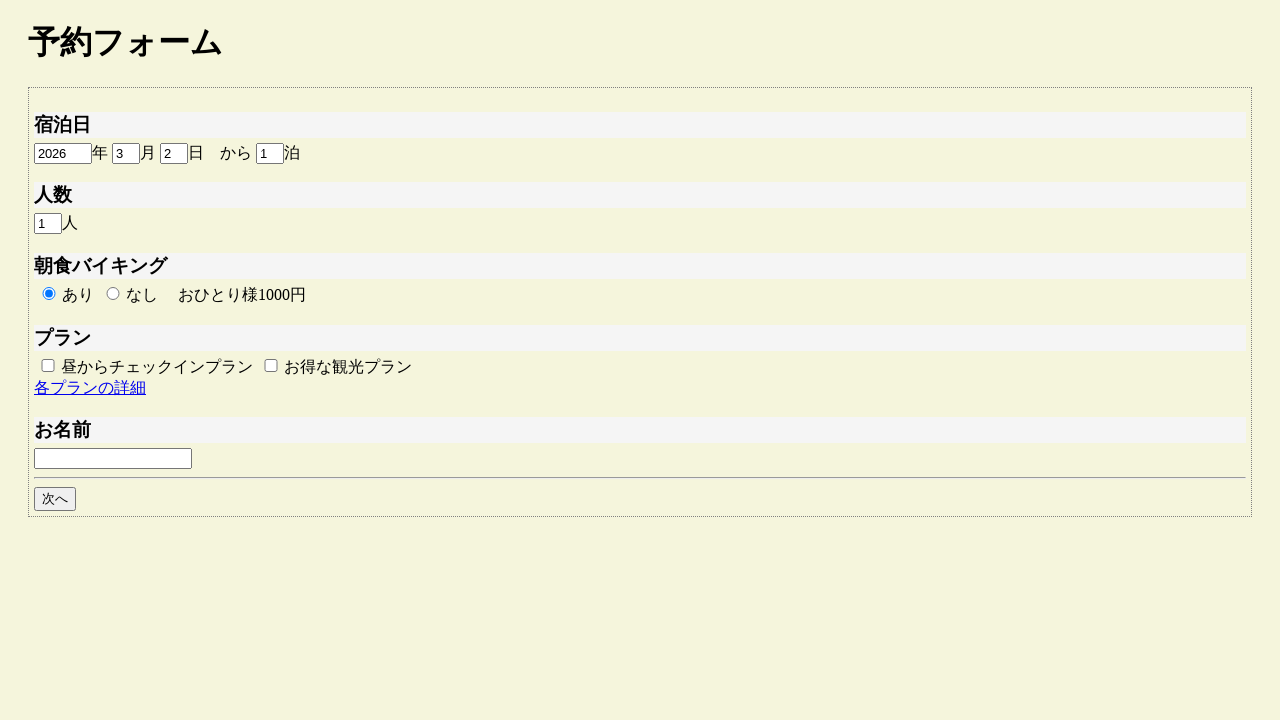

Clicked 'go to next' button to proceed to the next step of the reservation process at (55, 499) on #goto_next
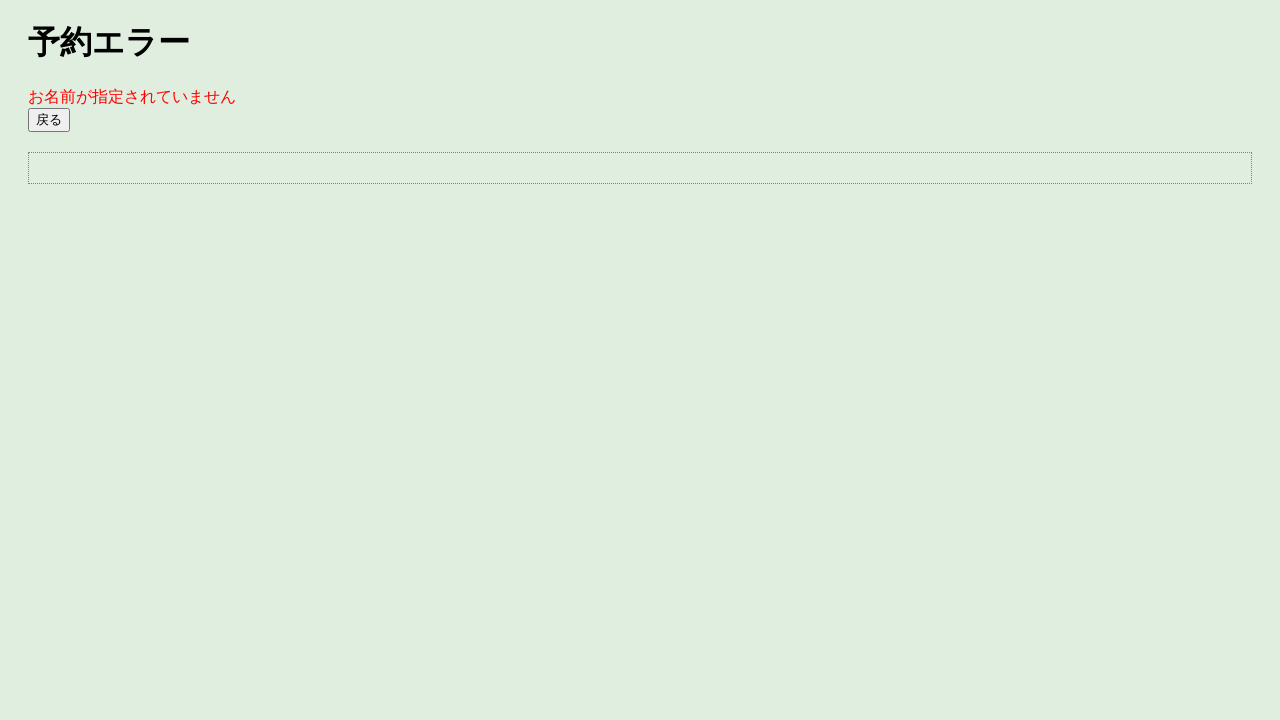

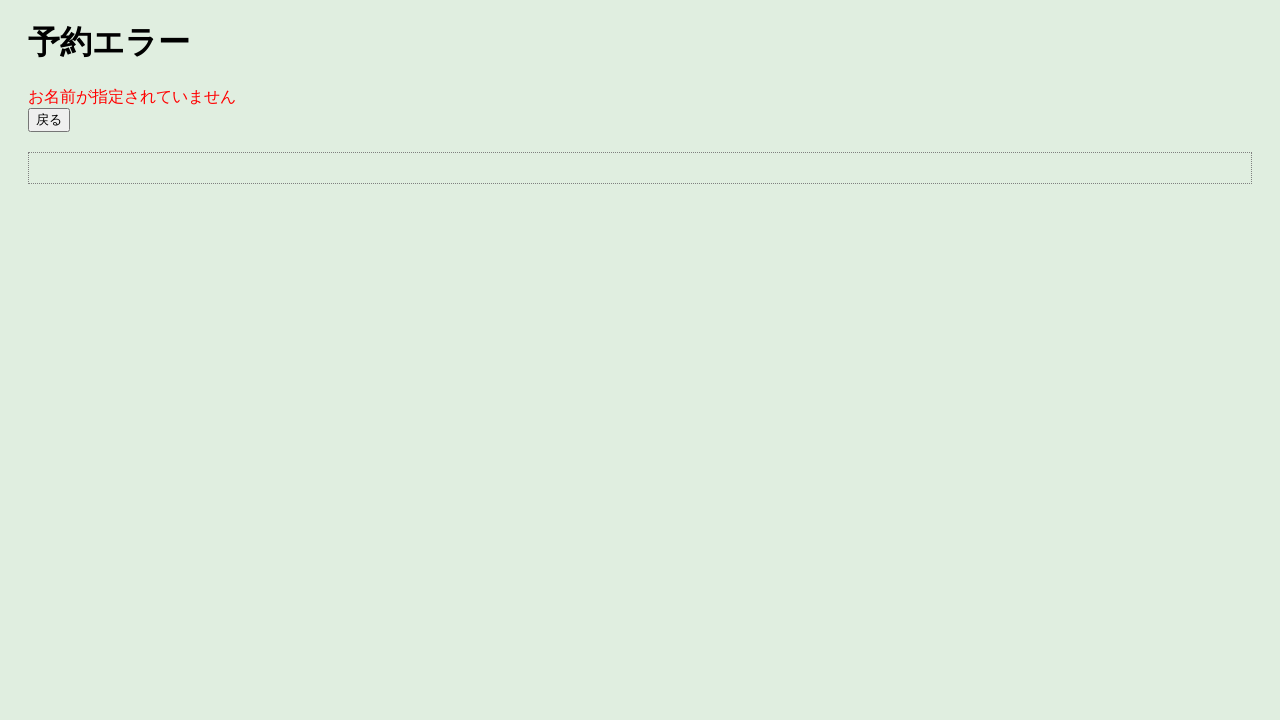